Tests form interaction on an Angular practice site by scrolling to bottom, clicking an input field, and waiting for a result message to appear

Starting URL: https://rahulshettyacademy.com/angularpractice/

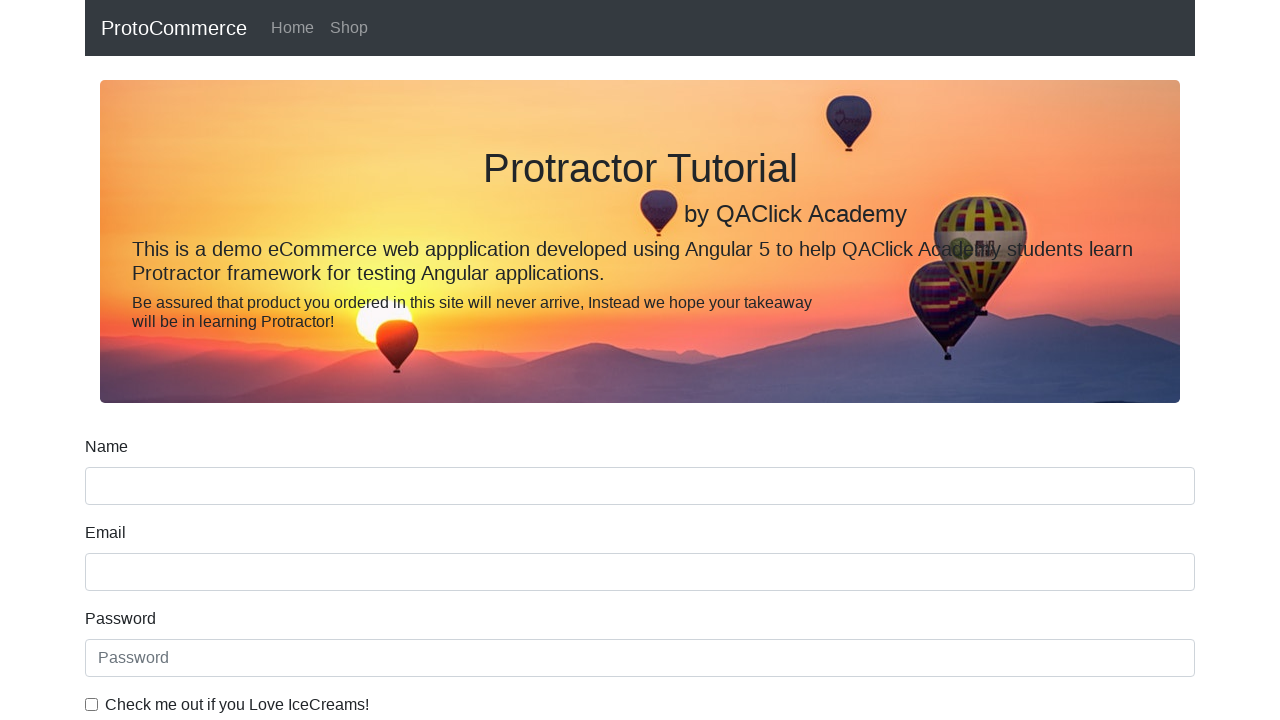

Scrolled to bottom of the page
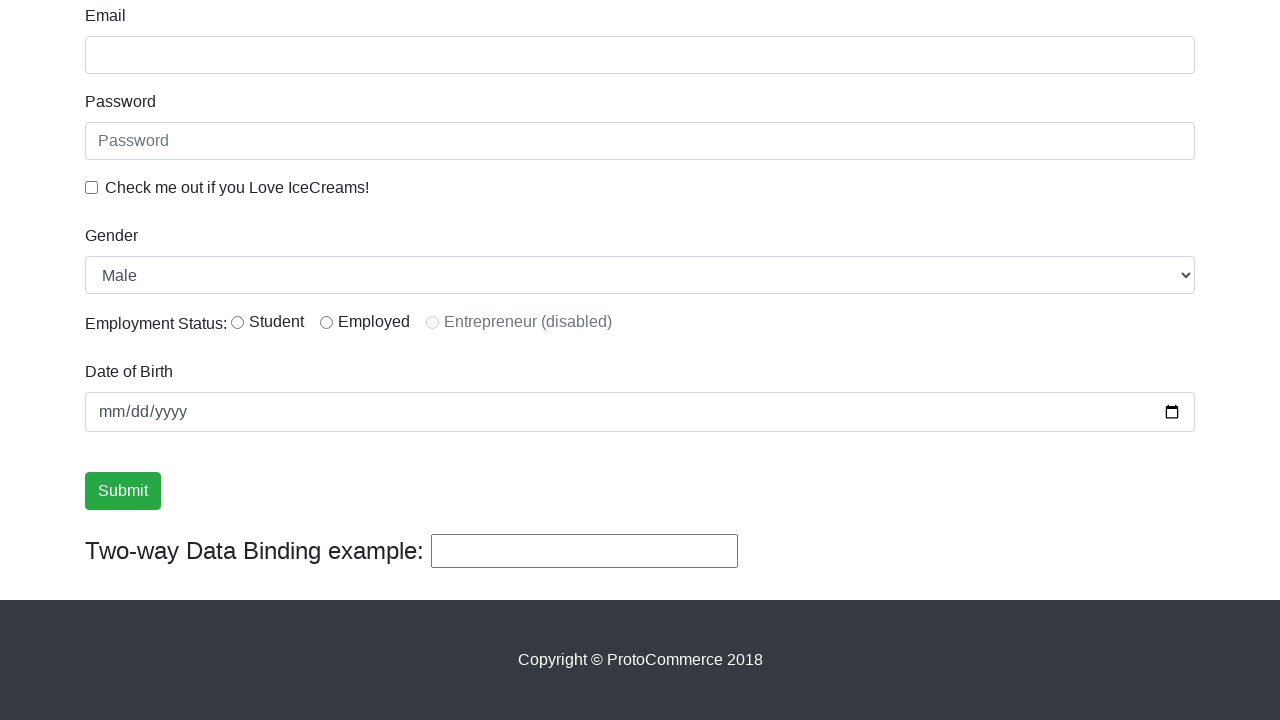

Clicked on the input field at the bottom of the form at (123, 491) on xpath=/html/body/app-root/form-comp/div/form/input
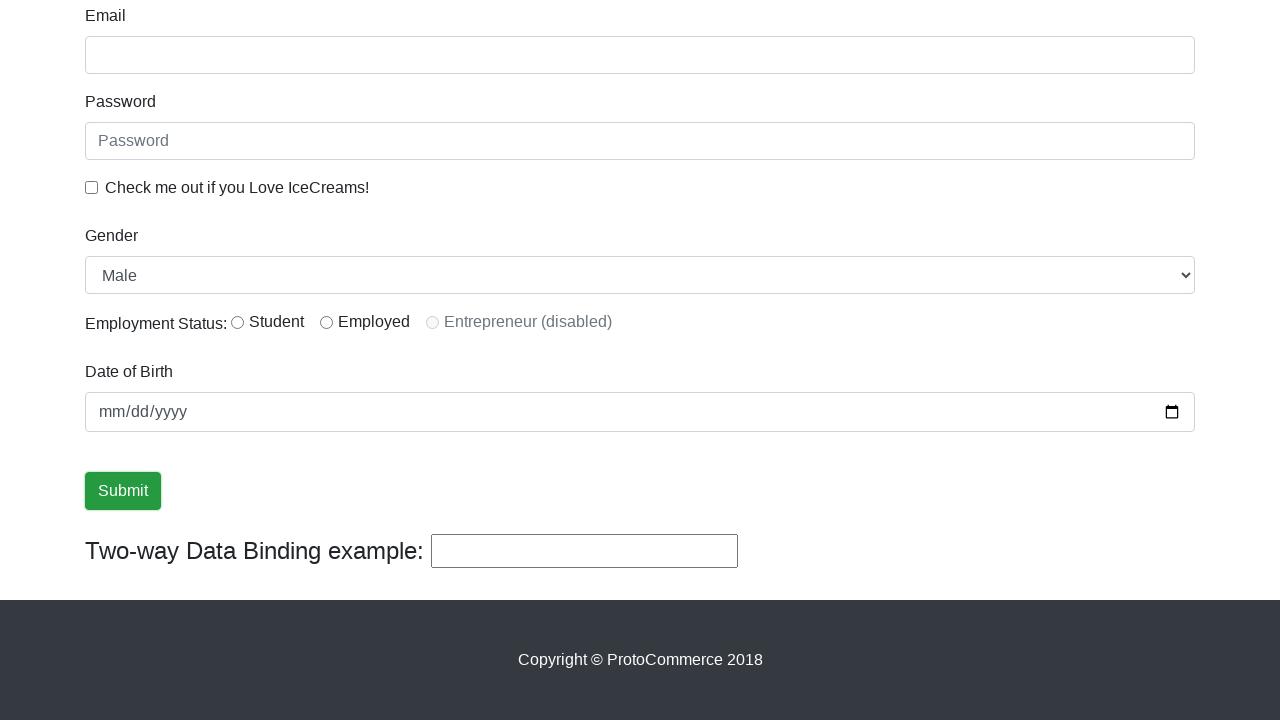

Result message became visible
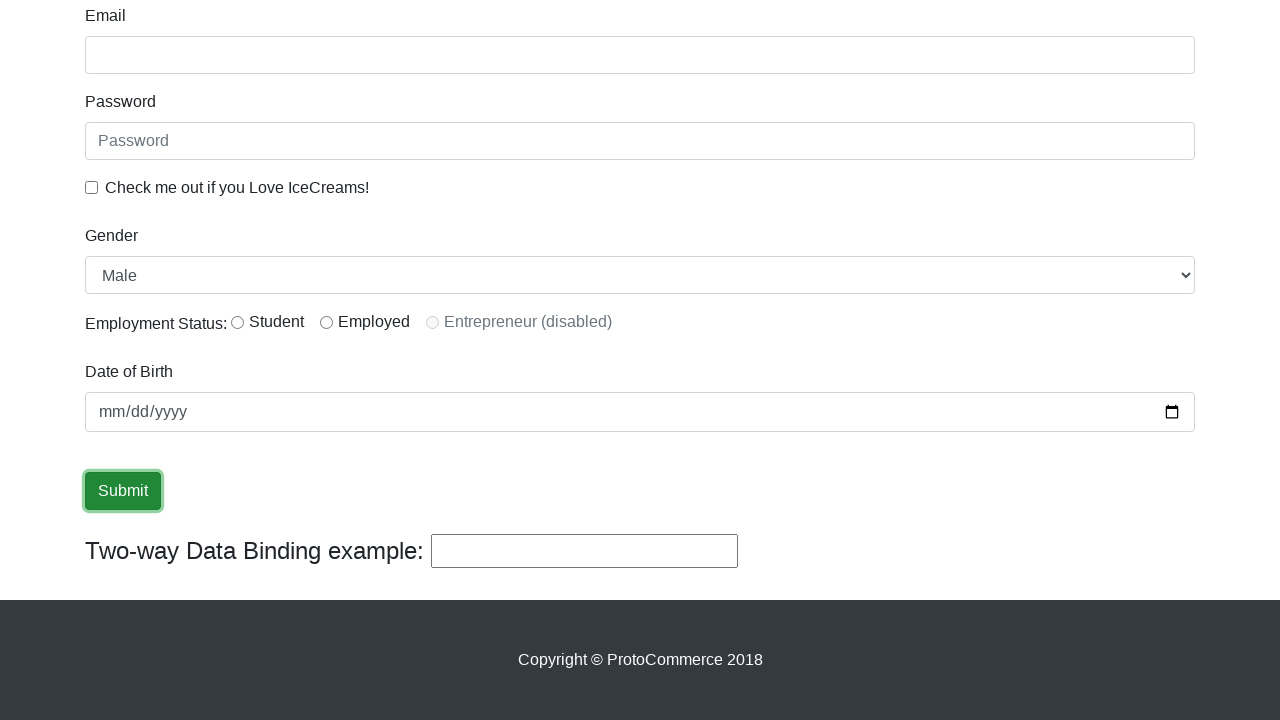

Retrieved result message text: 
                    ×
                    Success! The Form has been submitted successfully!.
                  
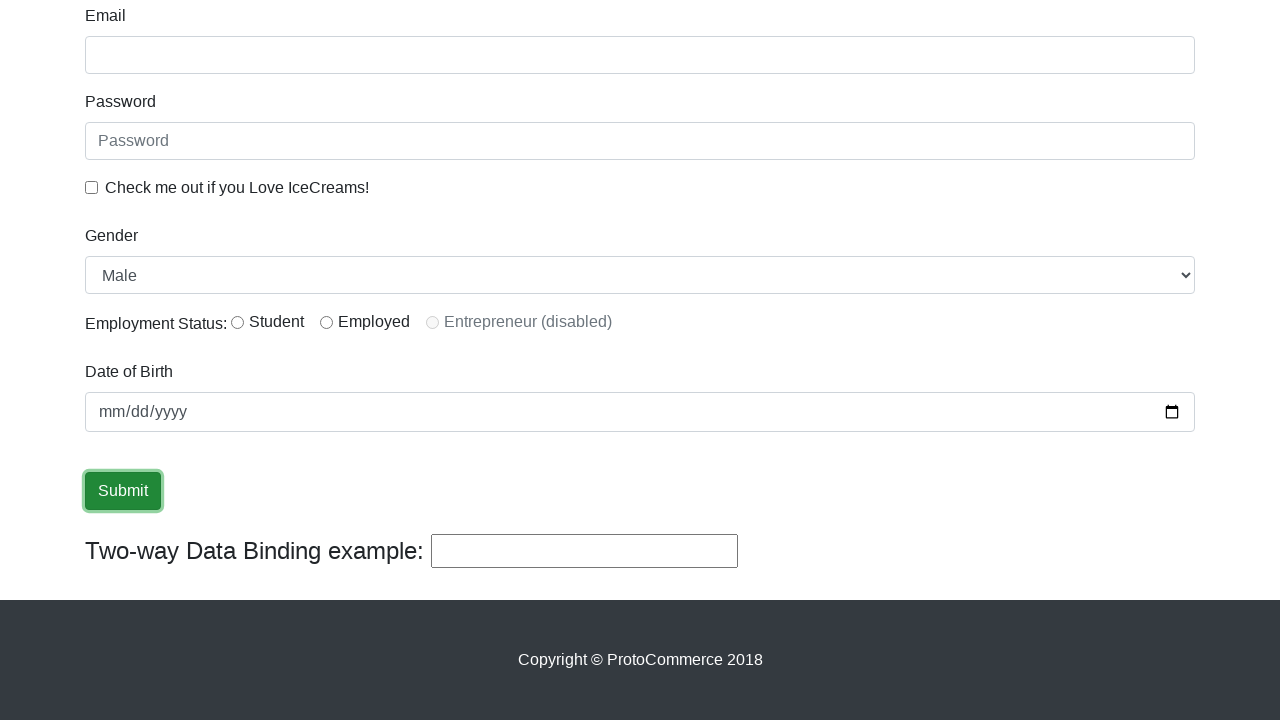

Set viewport size to 300x500 pixels
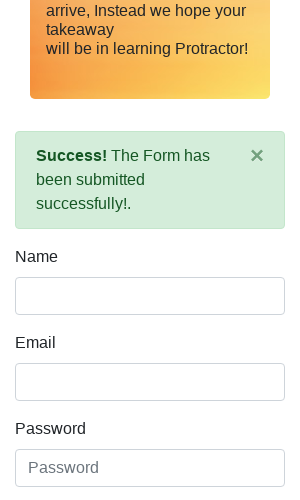

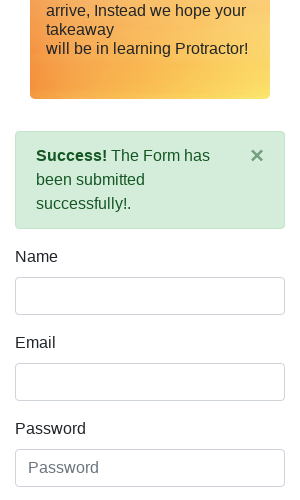